Tests AJAX request handling by clicking a button that triggers an AJAX request and waiting for the success message to appear with the correct text content using waitFor and assertions.

Starting URL: http://uitestingplayground.com/ajax

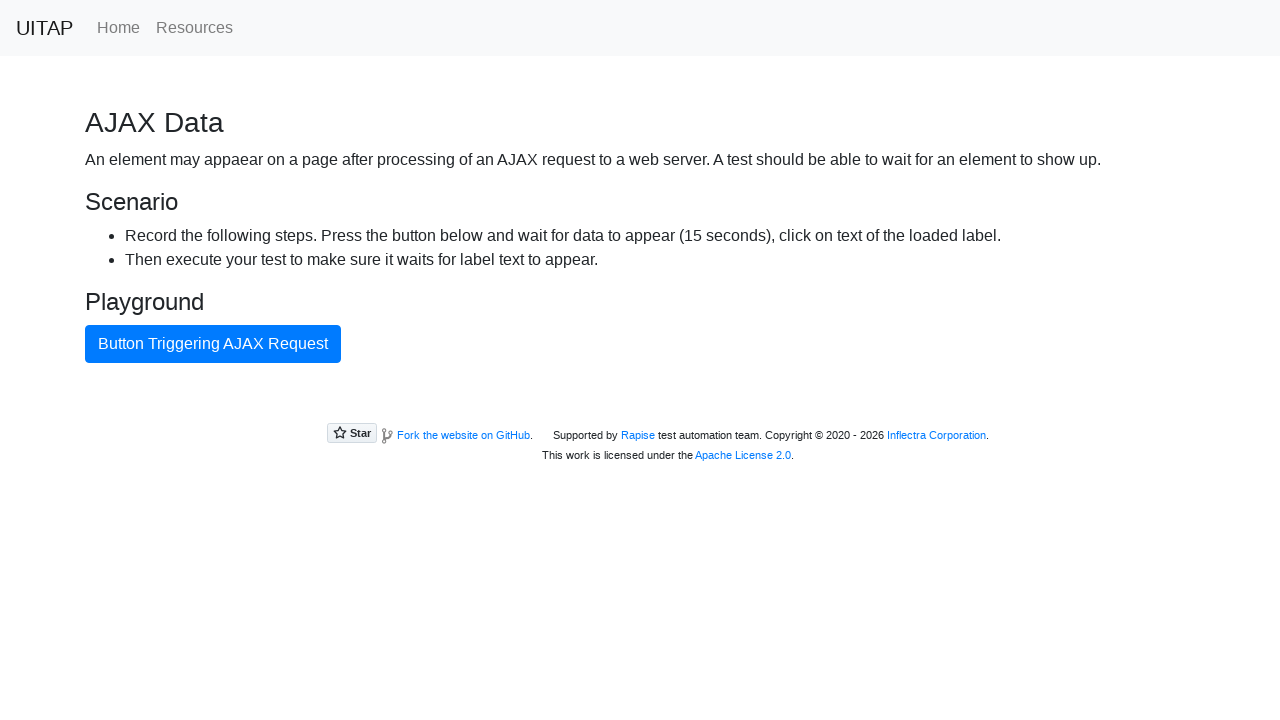

Clicked button triggering AJAX request at (213, 344) on internal:role=button[name="Button Triggering Ajax Request"i]
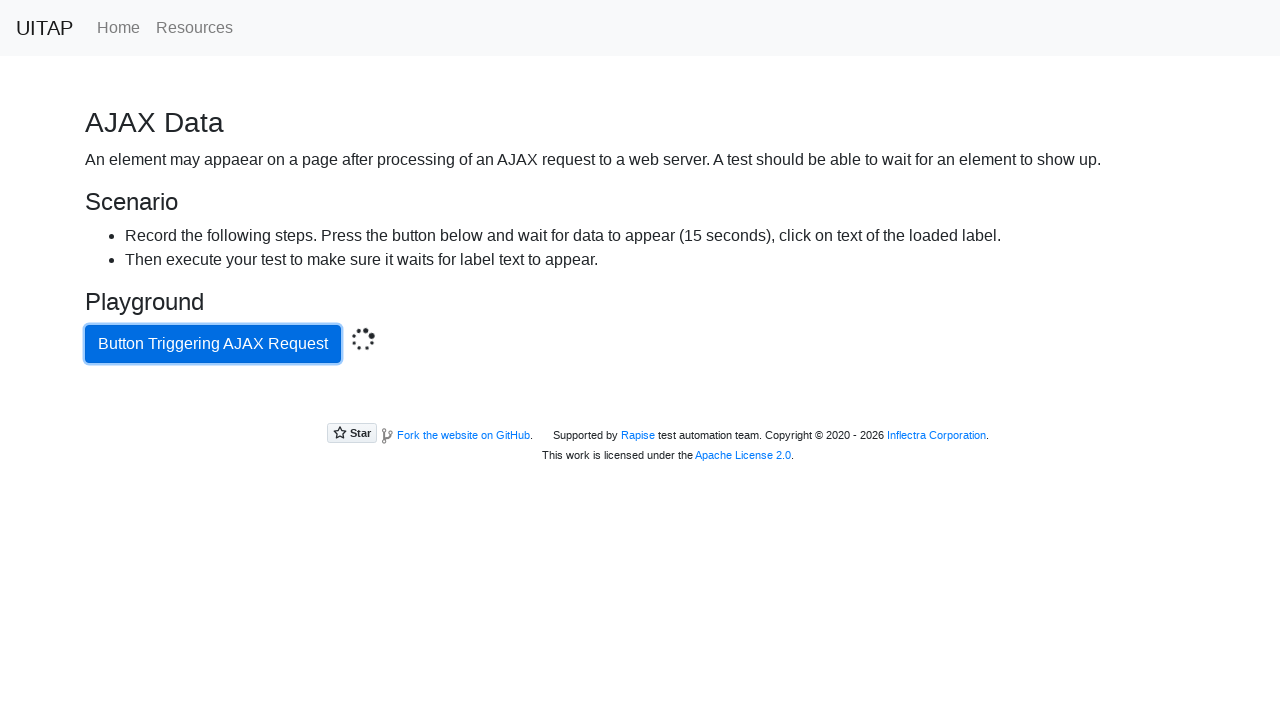

Success message element attached to DOM
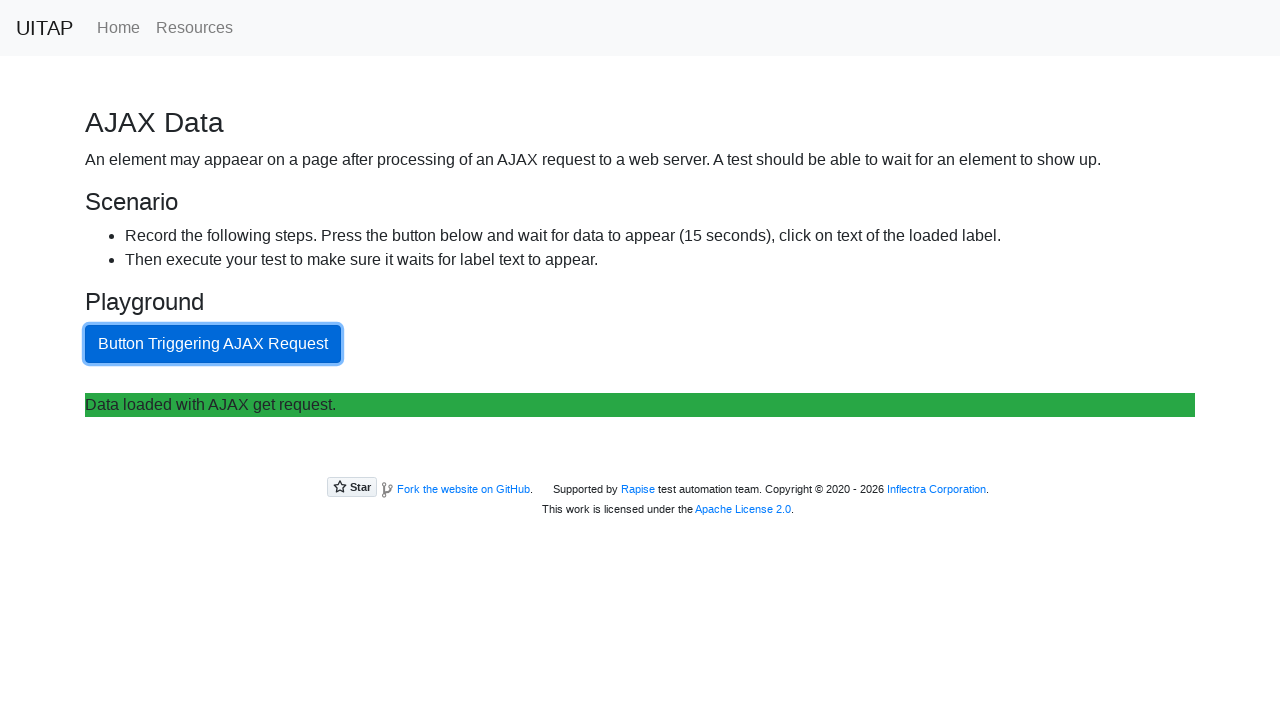

Verified success message text: 'Data loaded with AJAX get request.'
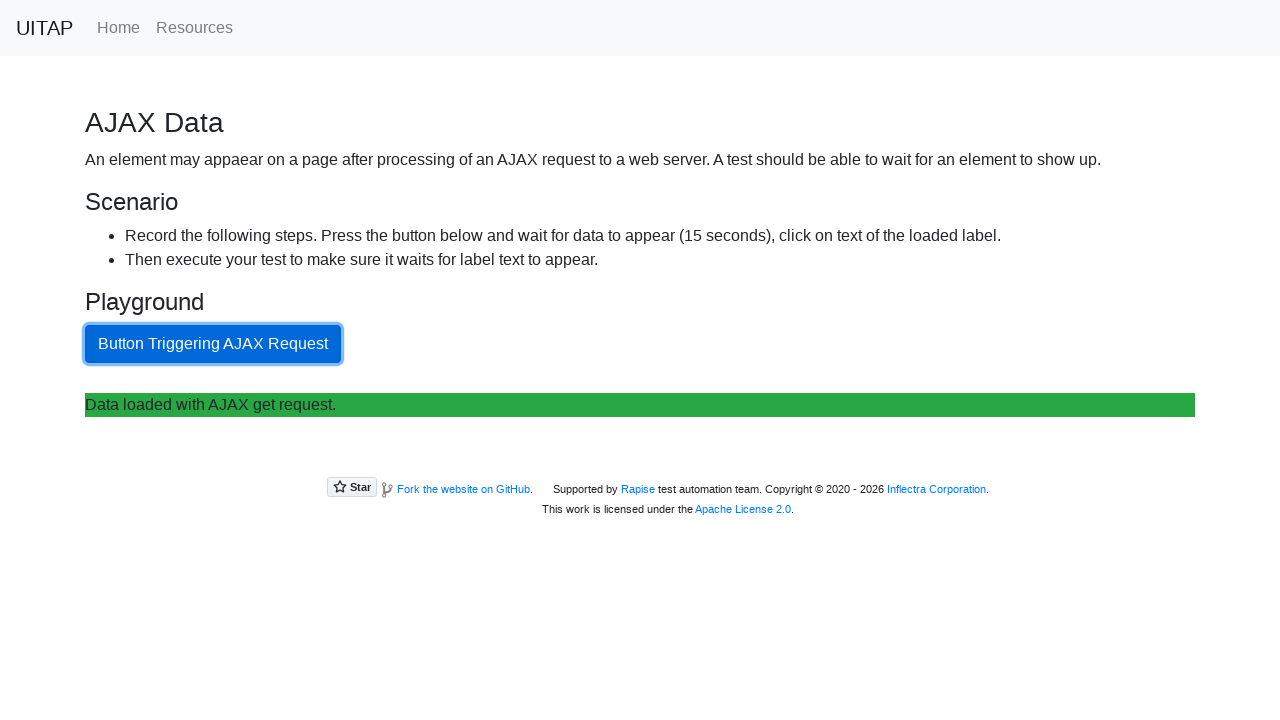

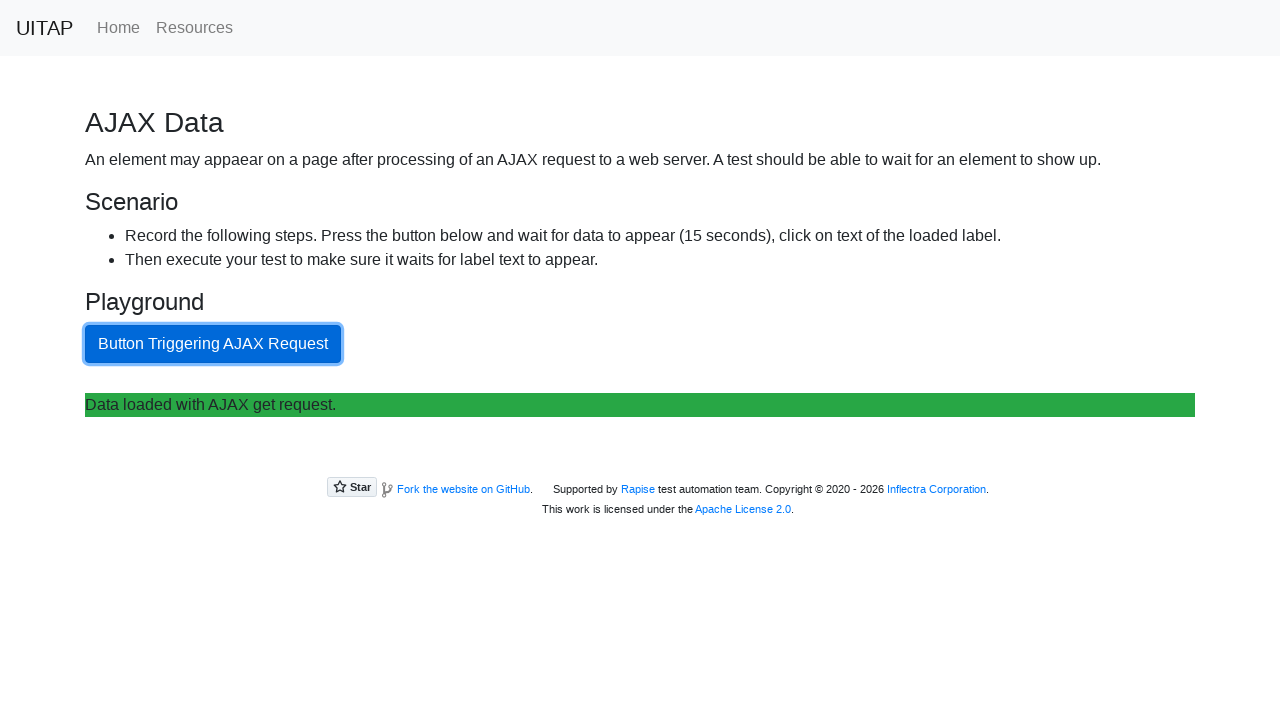